Validates that the GEICO homepage loads correctly by checking the page title contains "GEICO"

Starting URL: https://www.geico.com/

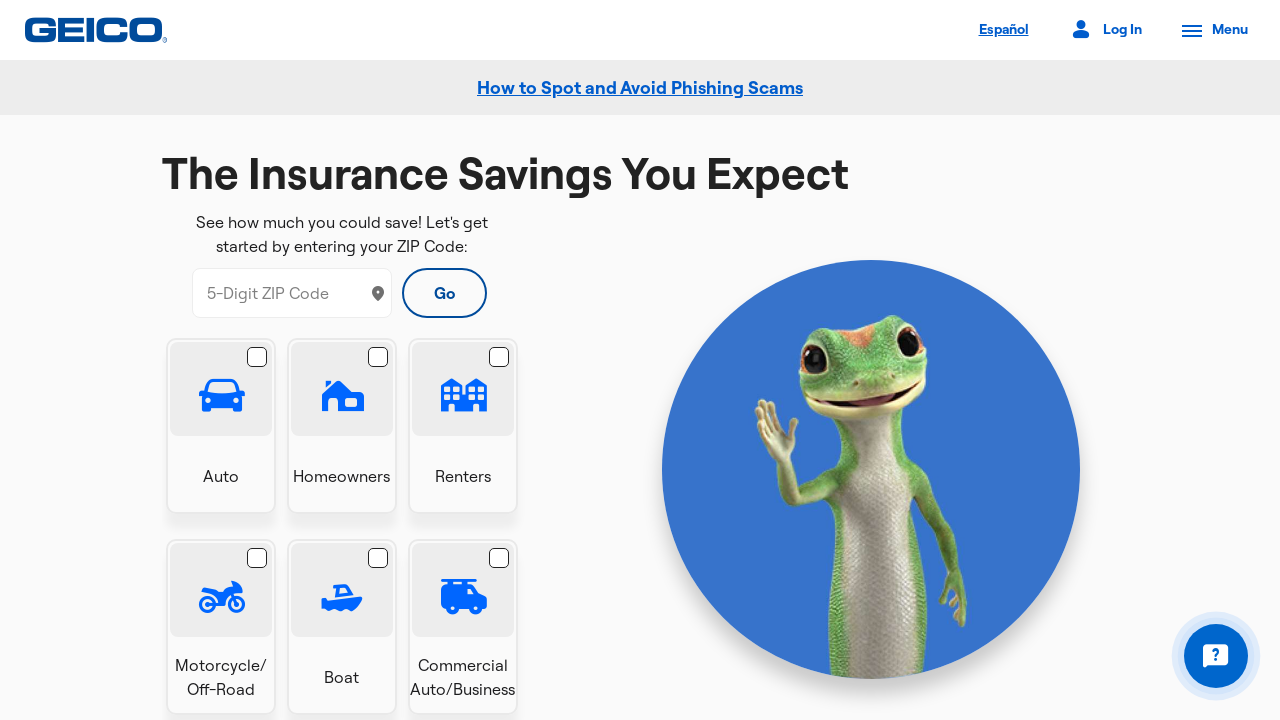

Waited for page to reach domcontentloaded state
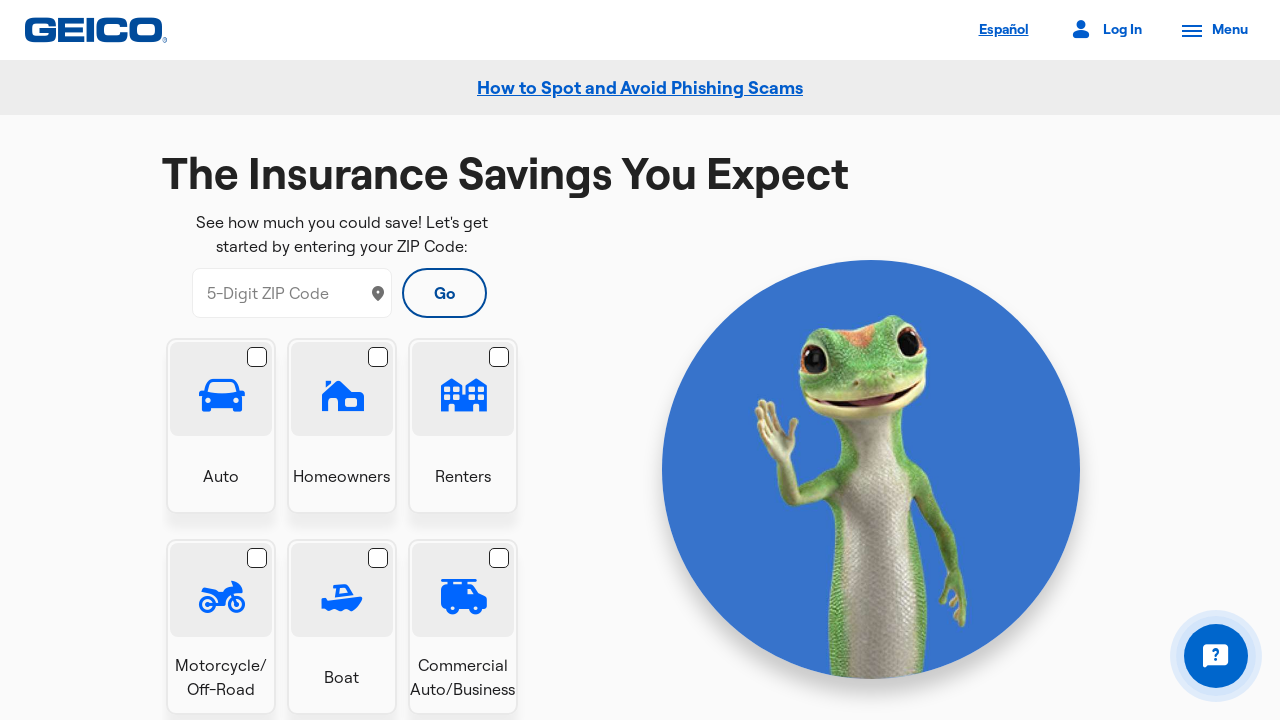

Verified page title contains 'GEICO'
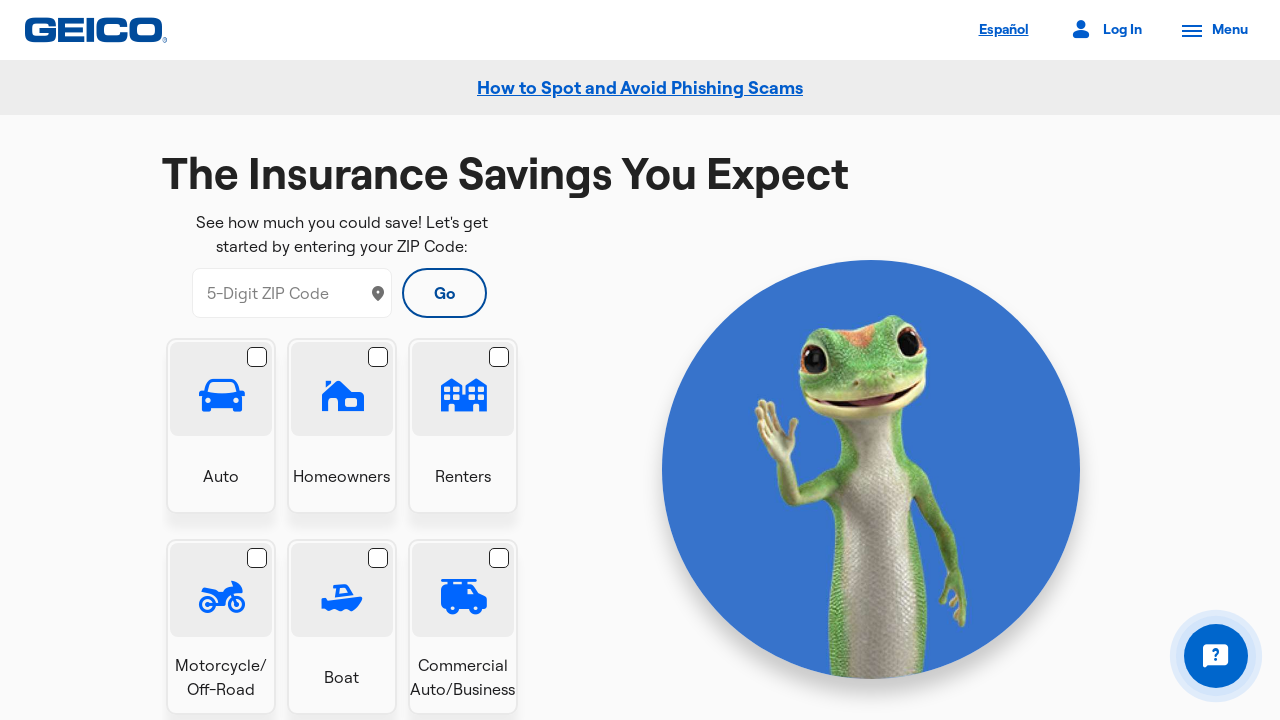

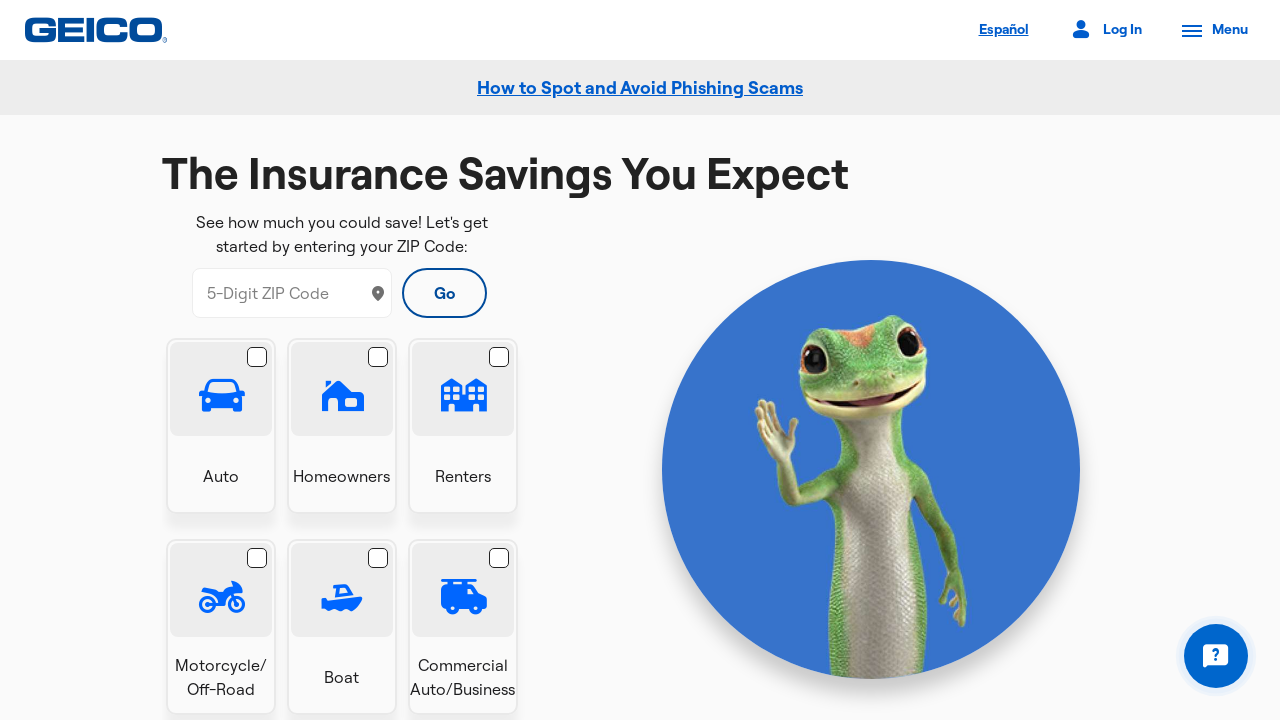